Tests navigation from the VWO login page to the free trial signup page by clicking the "Start a free trial" link.

Starting URL: https://app.vwo.com/#/login

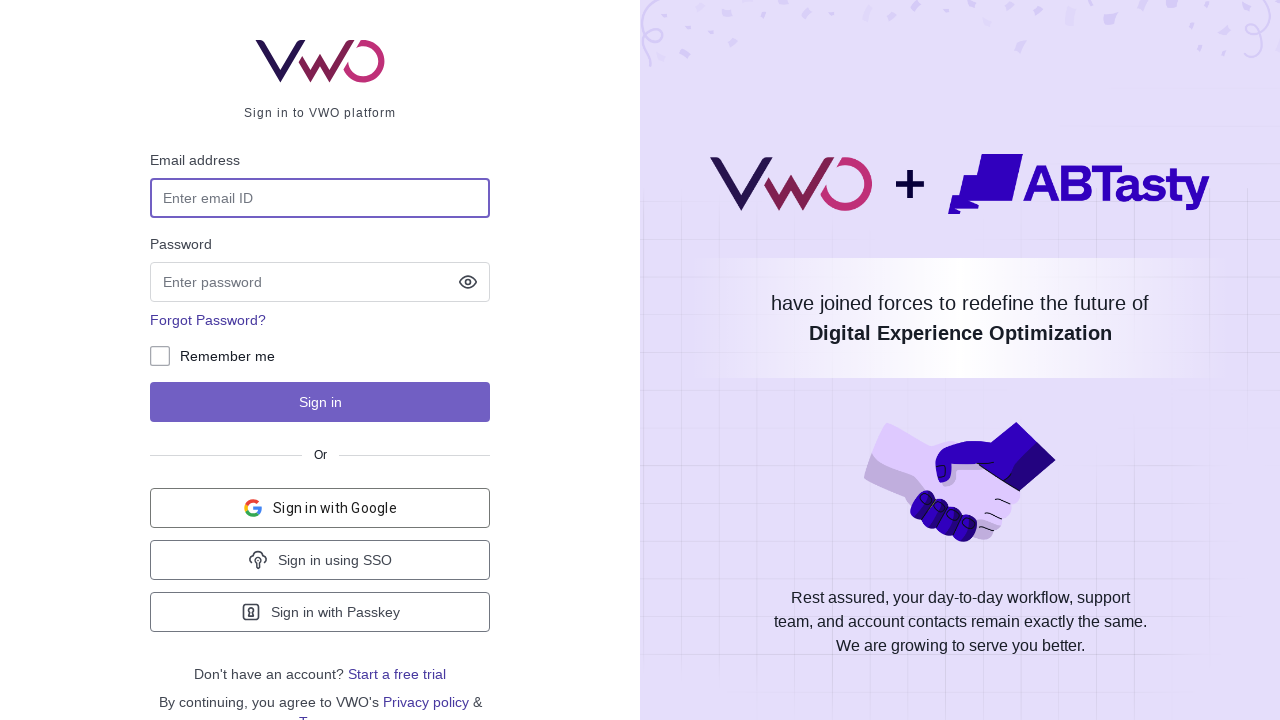

Clicked 'Start a free trial' link on VWO login page at (397, 674) on text=Start a free trial
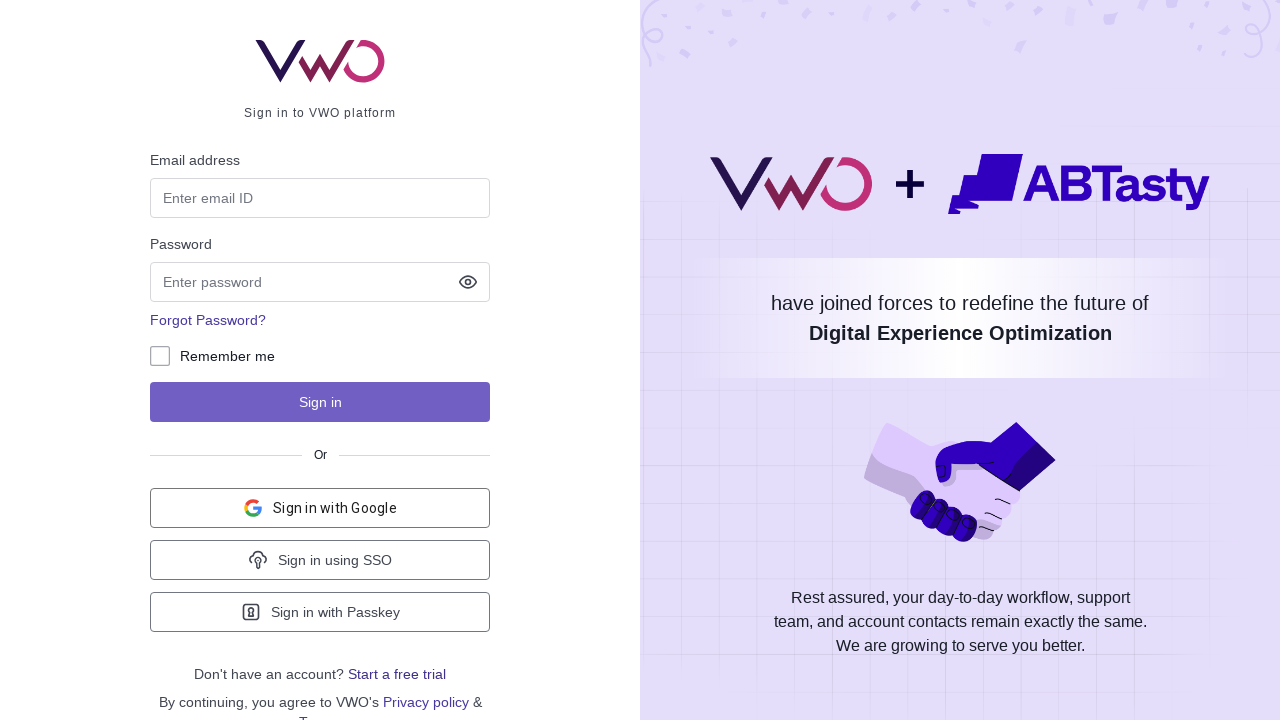

Free trial signup page loaded successfully
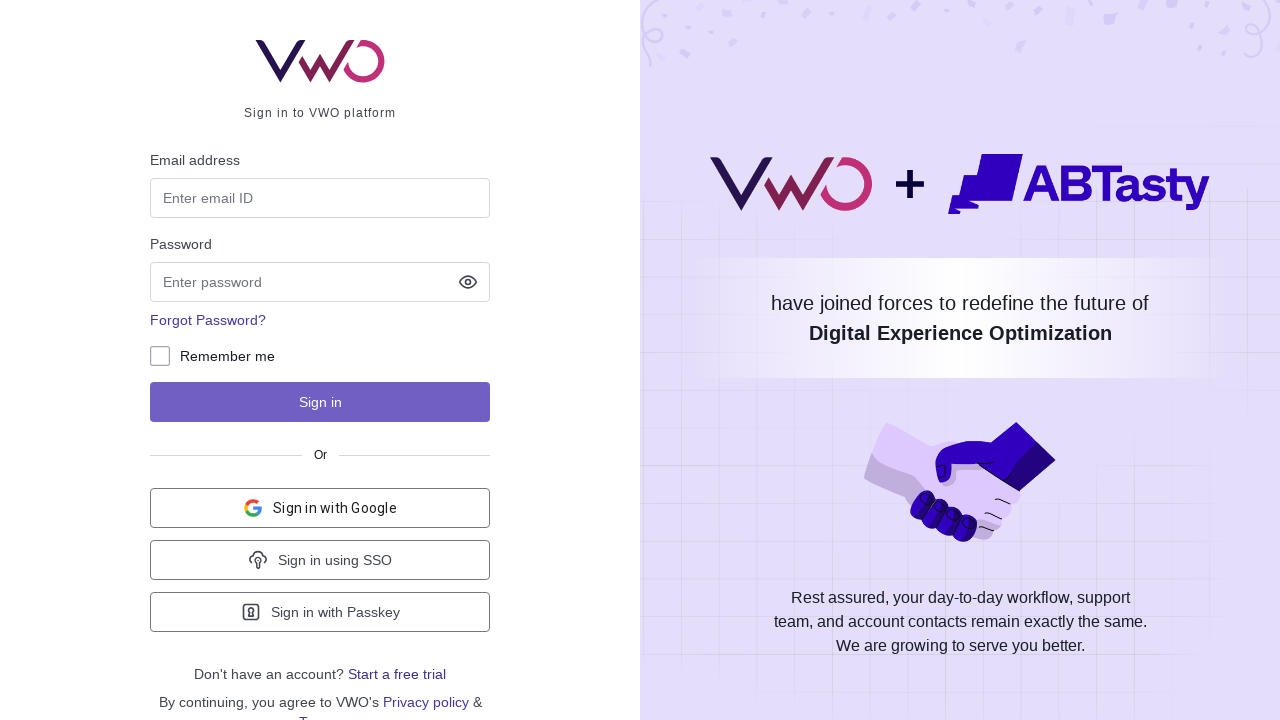

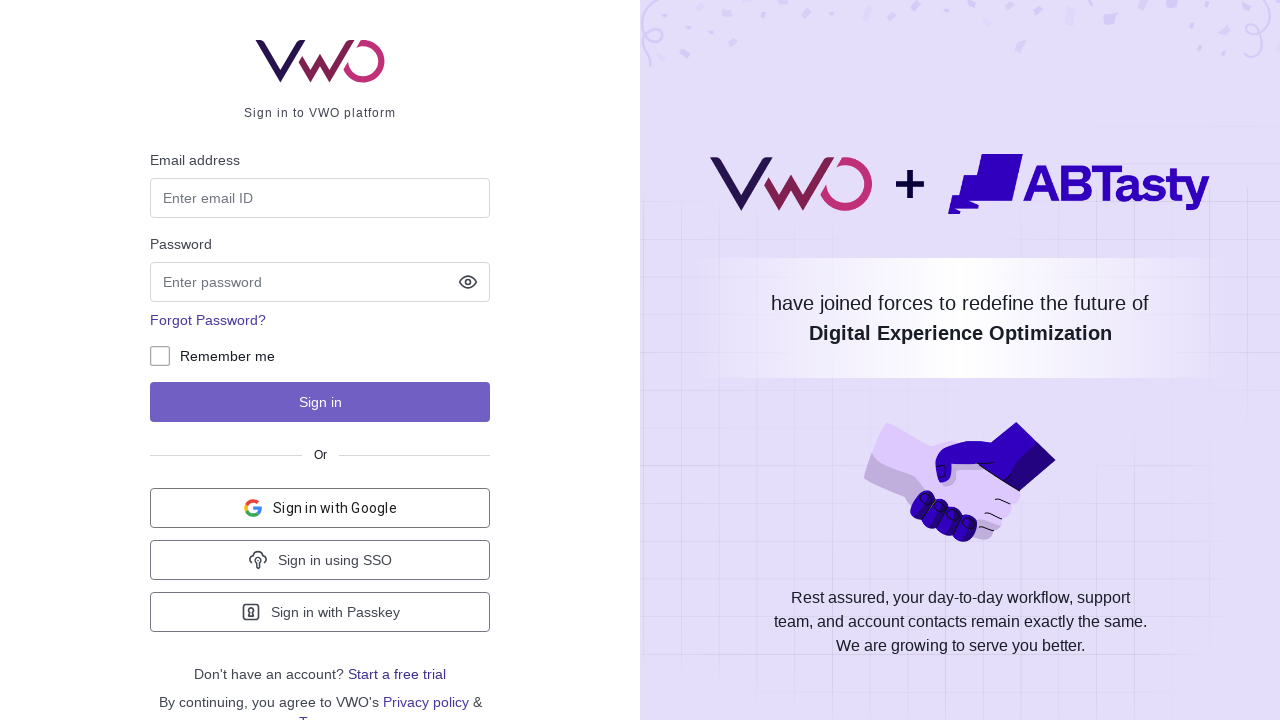